Fills out a form with first name, last name, and email, then submits it

Starting URL: http://secure-retreat-92358.herokuapp.com/

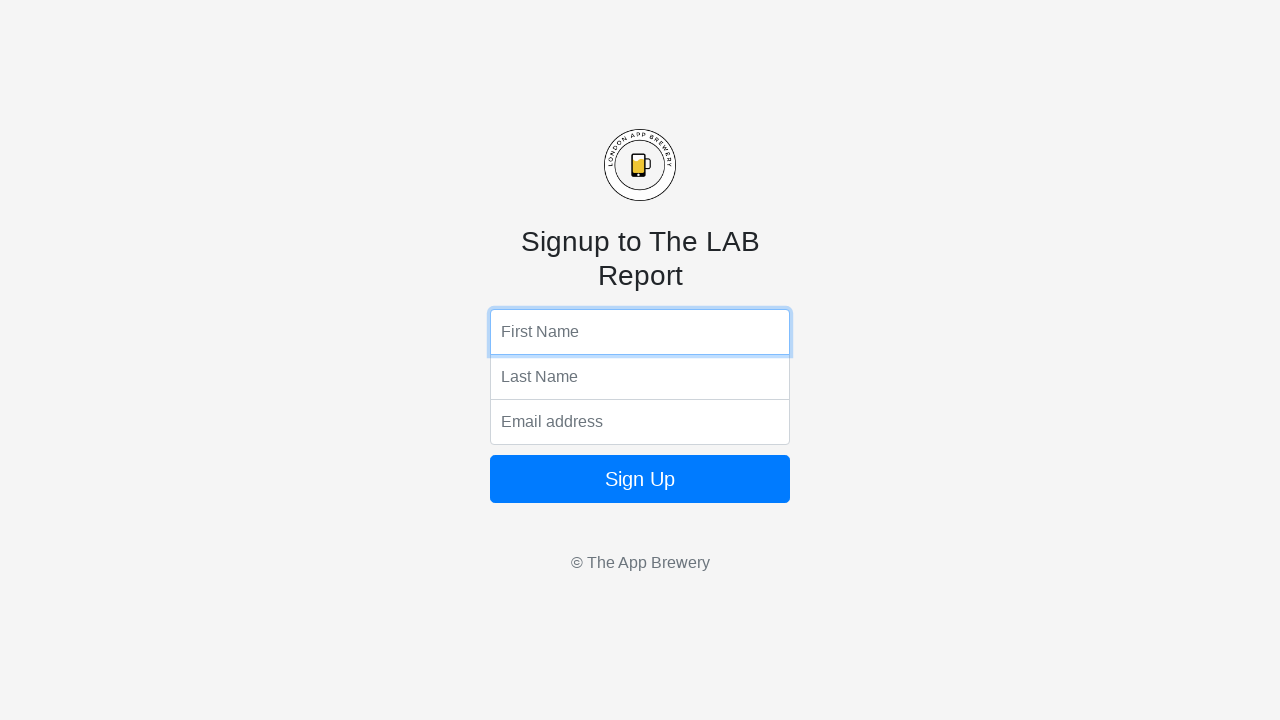

Filled first name field with 'John' on input[name='fName']
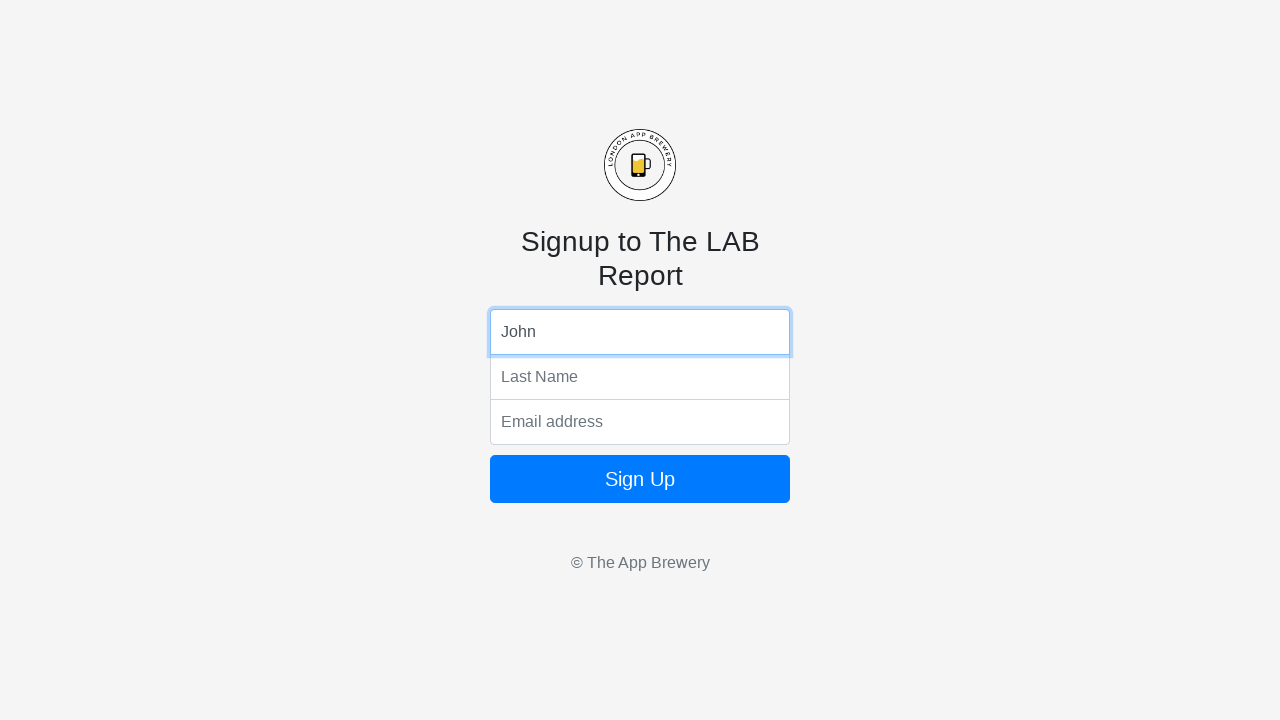

Filled last name field with 'Smith' on input[name='lName']
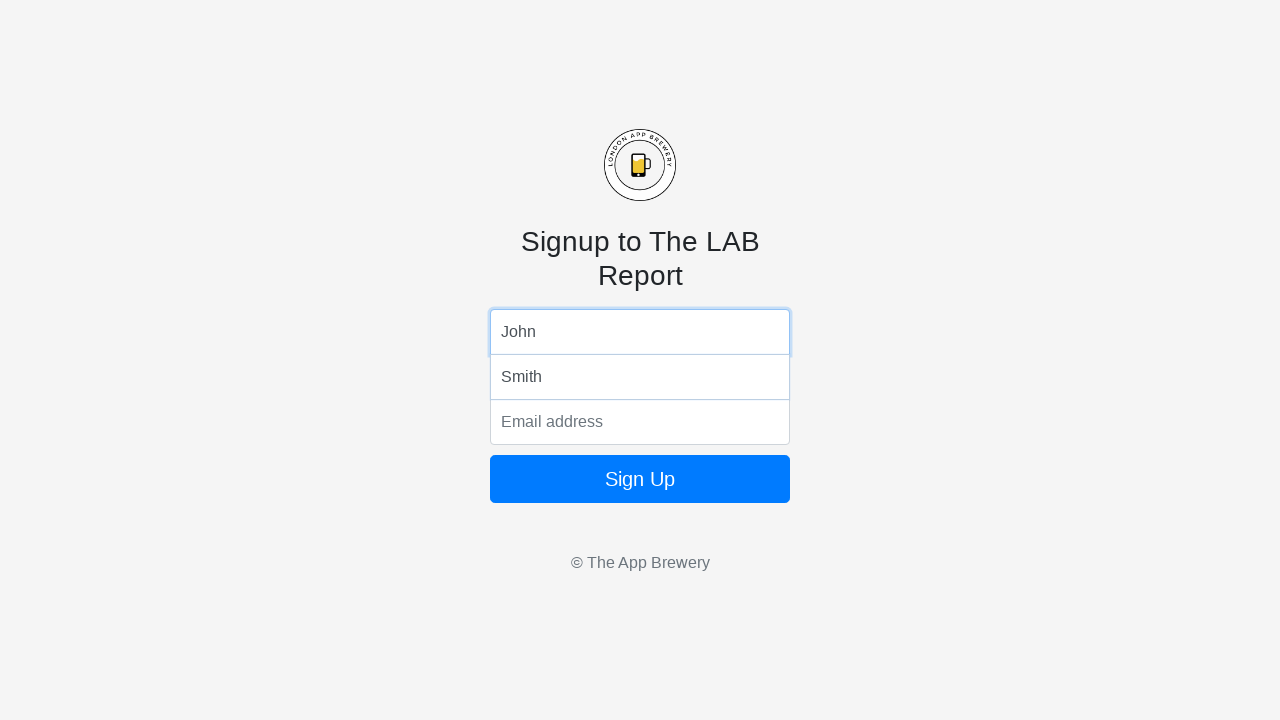

Filled email field with 'john.smith@example.com' on input[name='email']
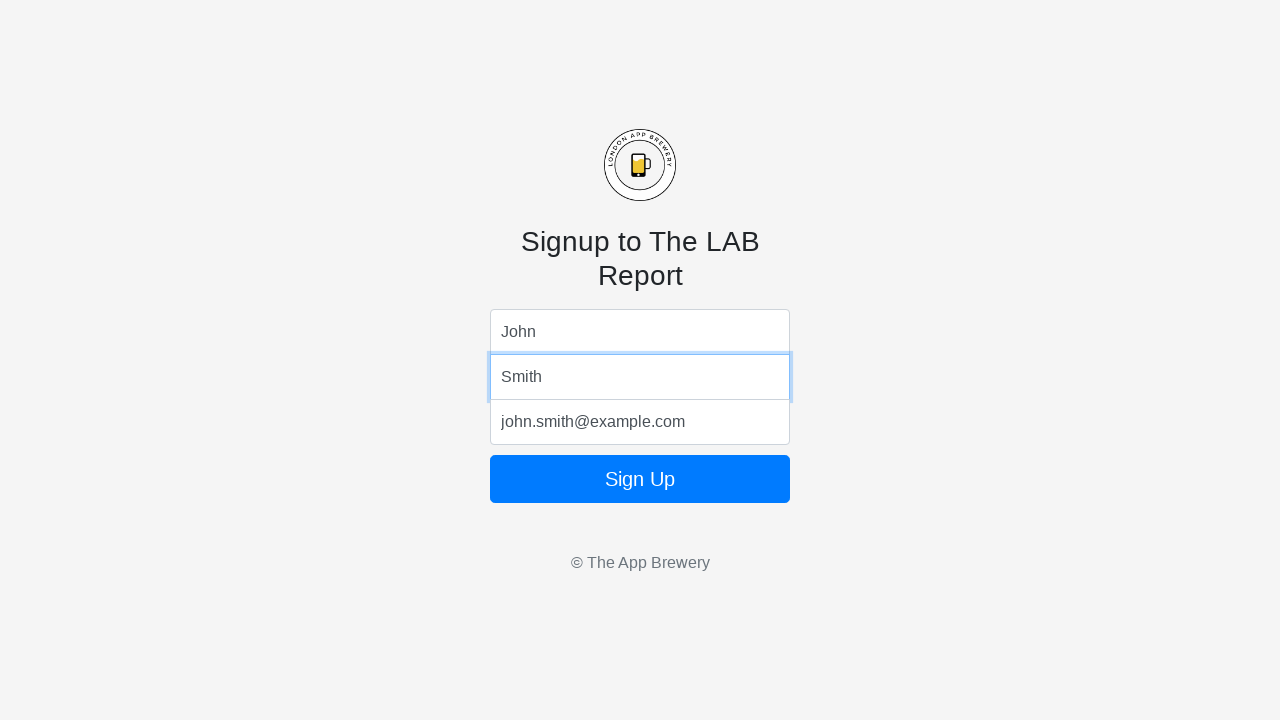

Pressed Enter to submit the form on input[name='email']
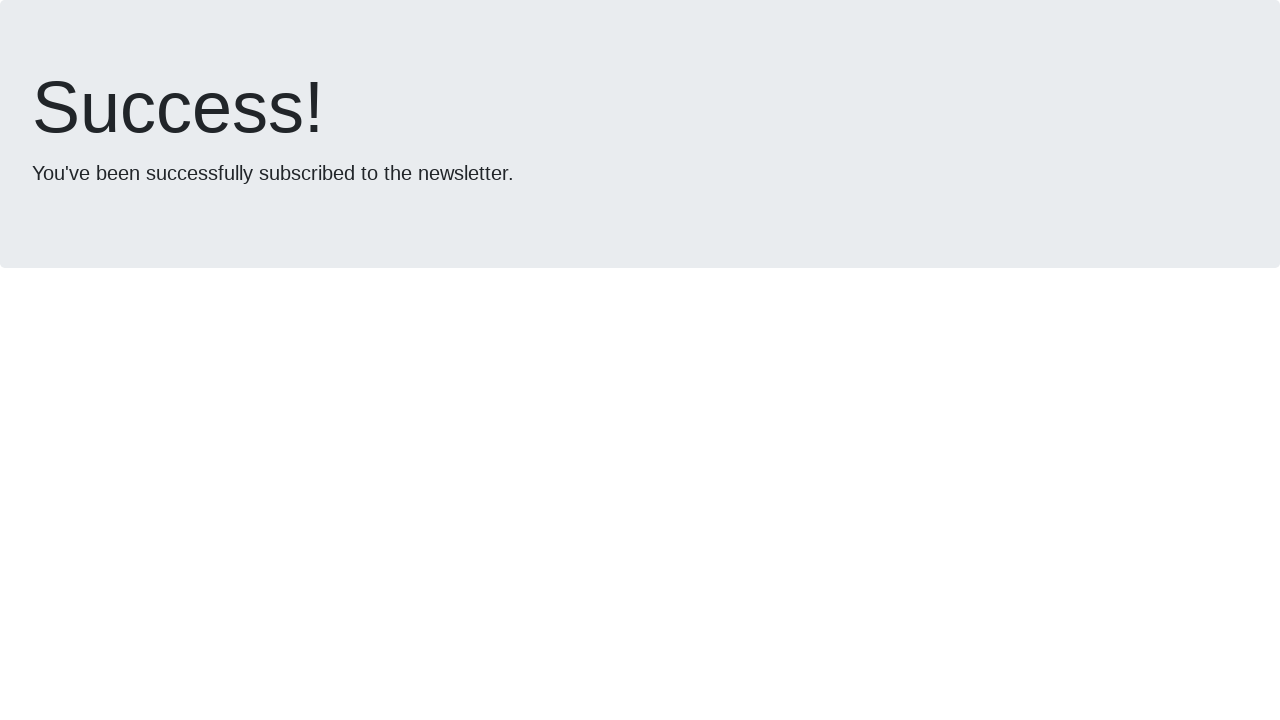

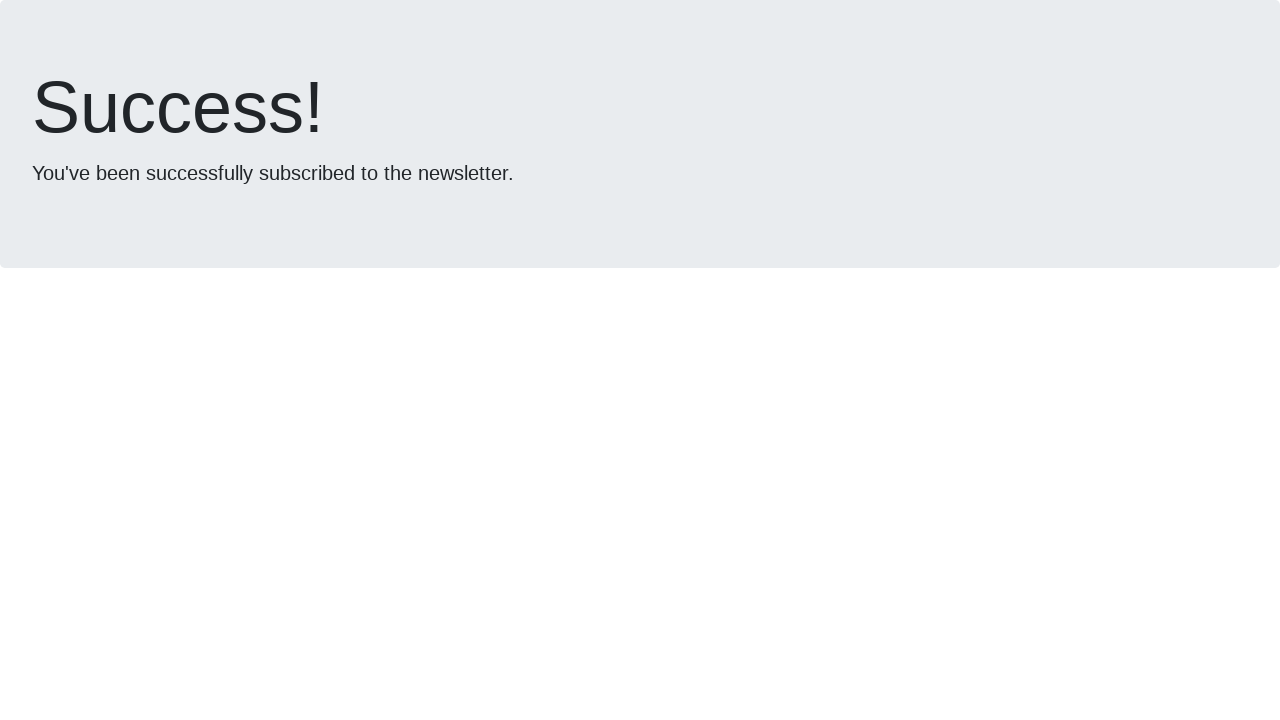